Tests multiple window handling with explicit window handle tracking, opening a new window via link click and verifying ability to switch between windows

Starting URL: http://the-internet.herokuapp.com/windows

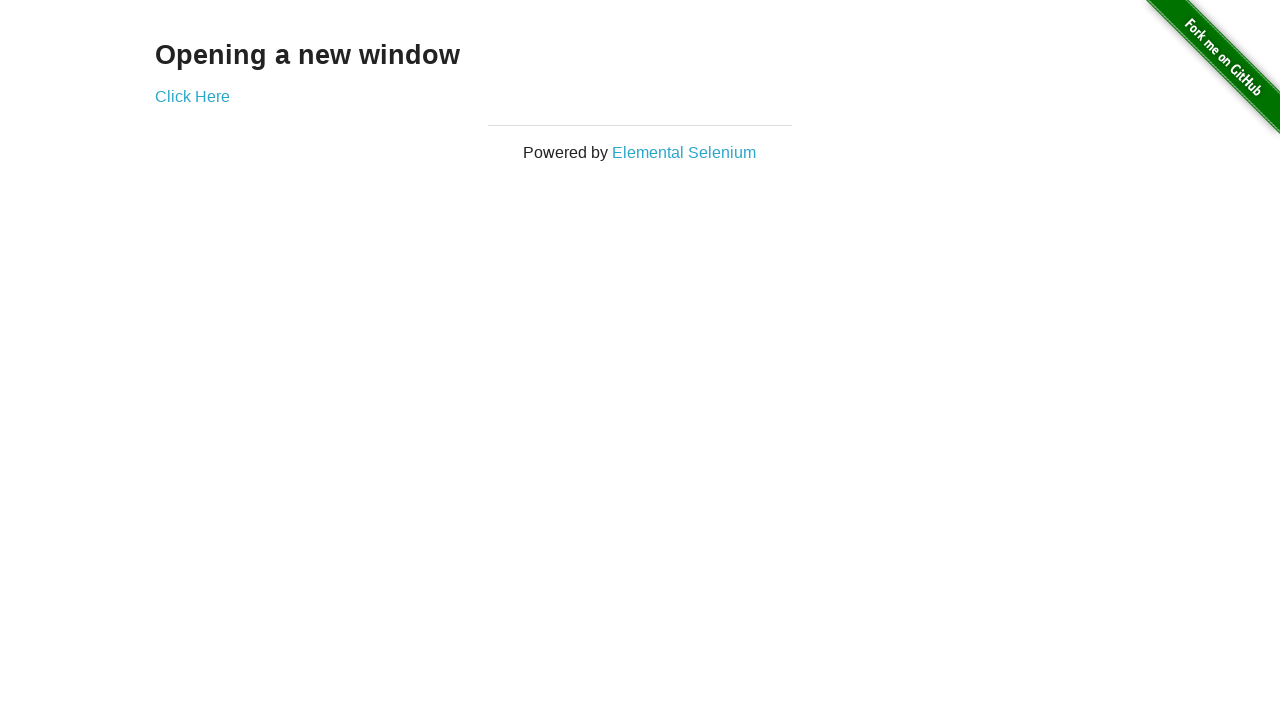

Stored reference to initial window
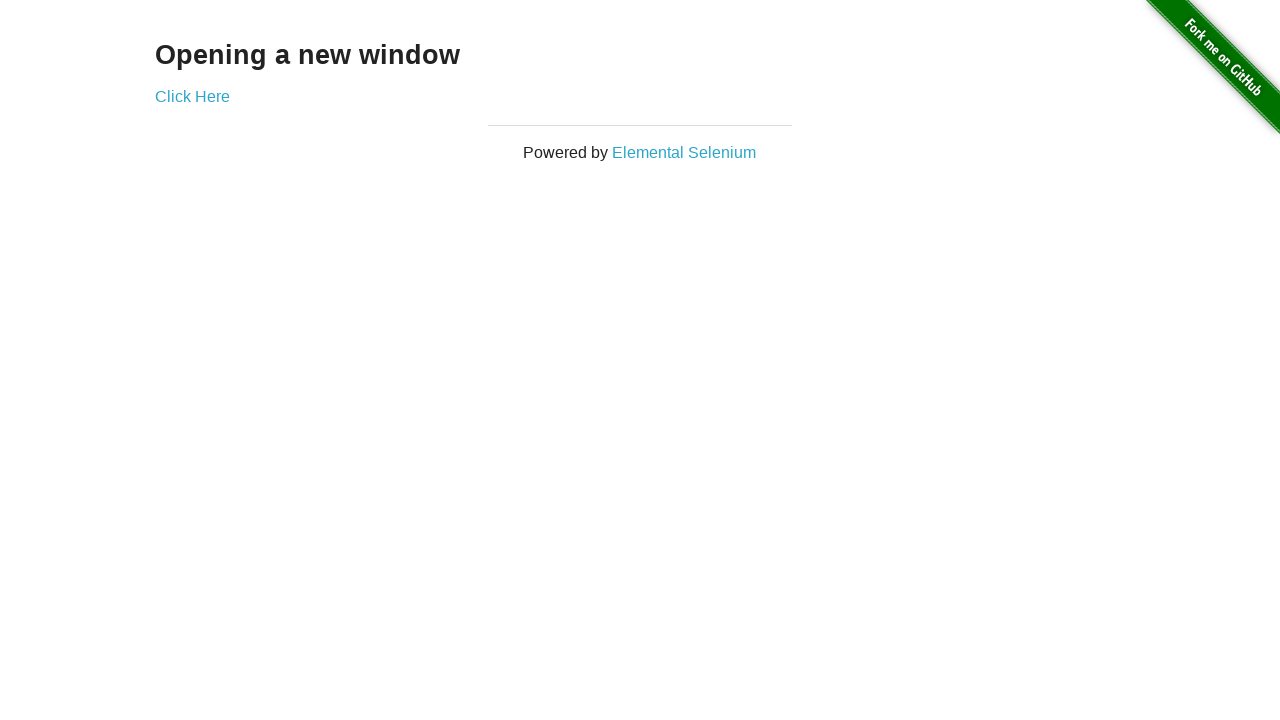

Clicked link to open new window at (192, 96) on .example a
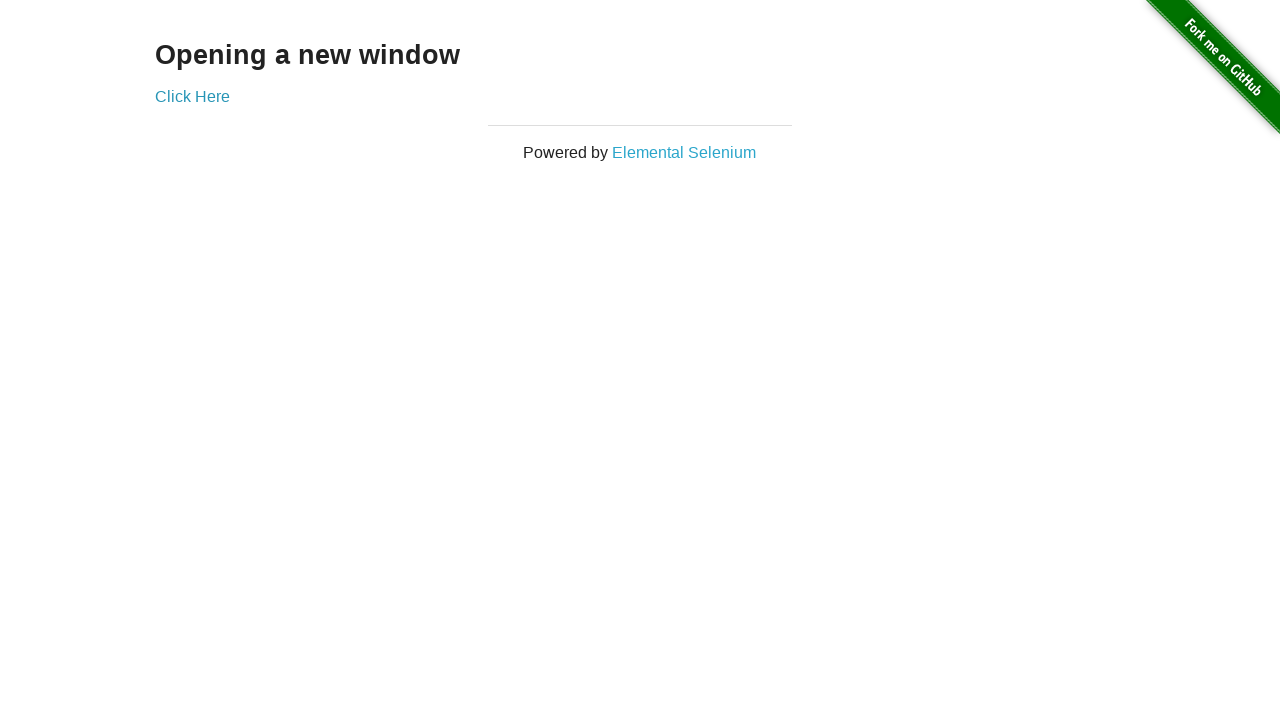

Captured reference to newly opened window
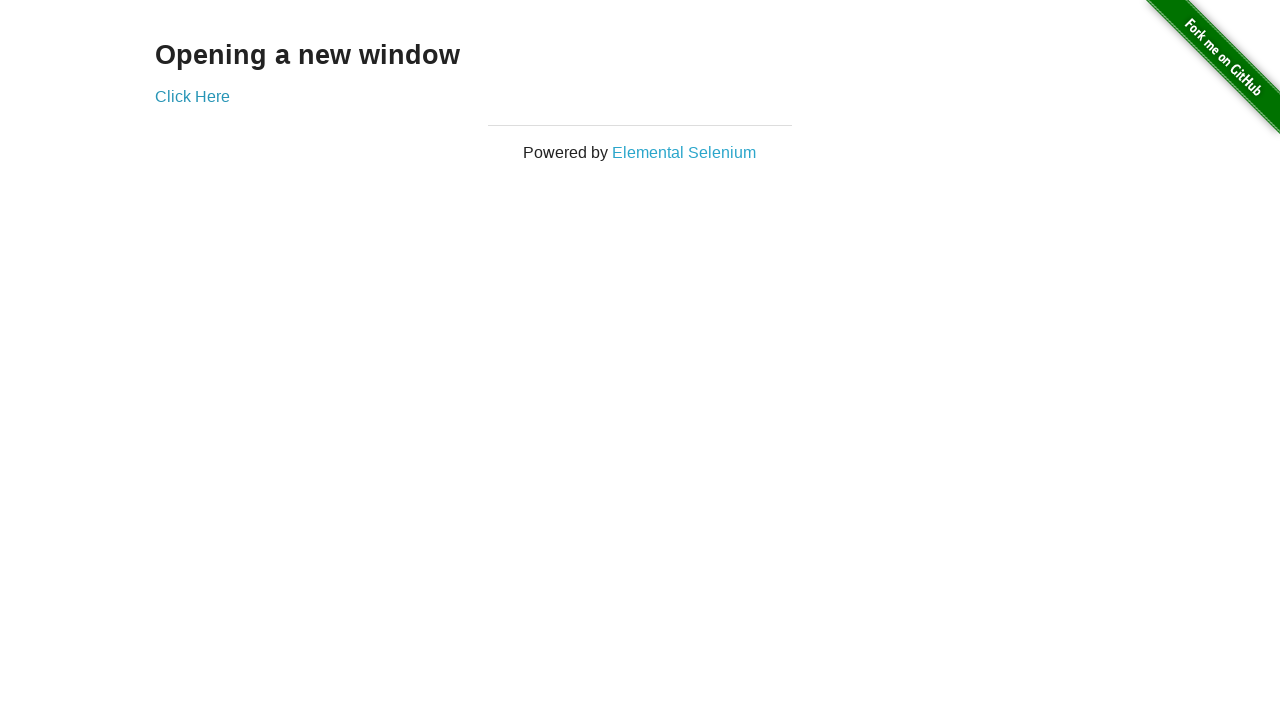

New window finished loading
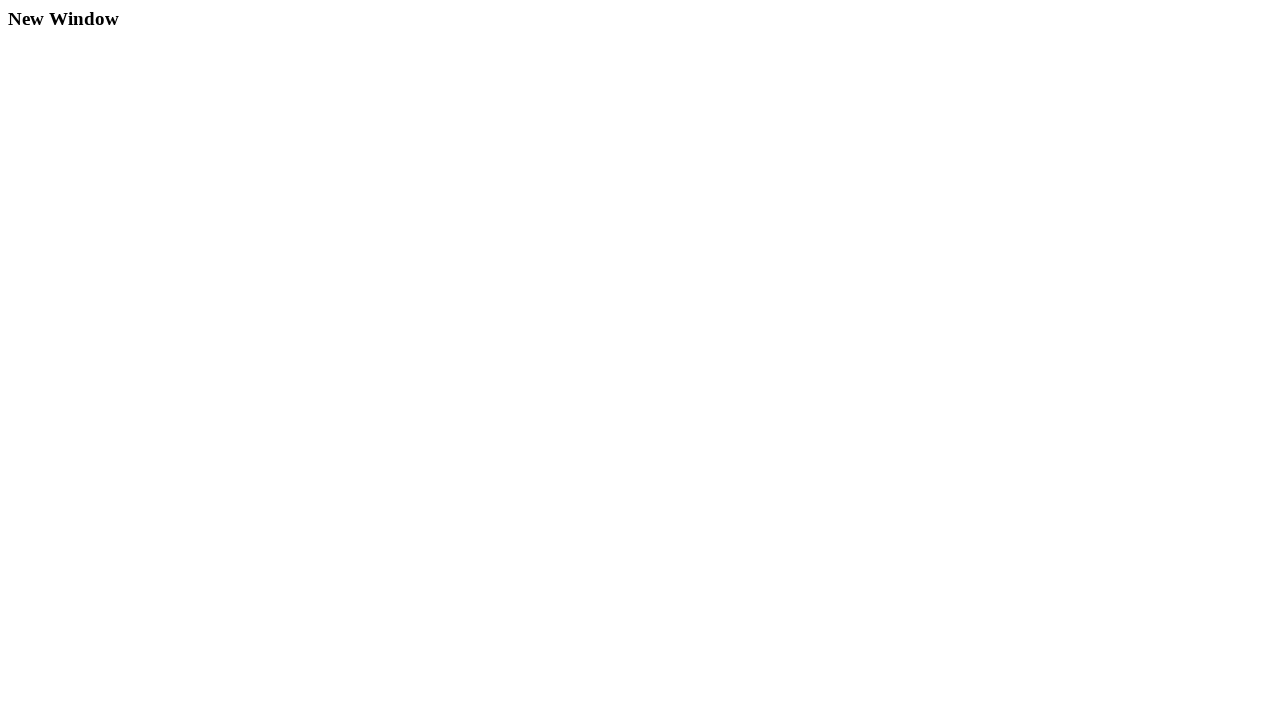

Multiple windows are now accessible and ready for interaction
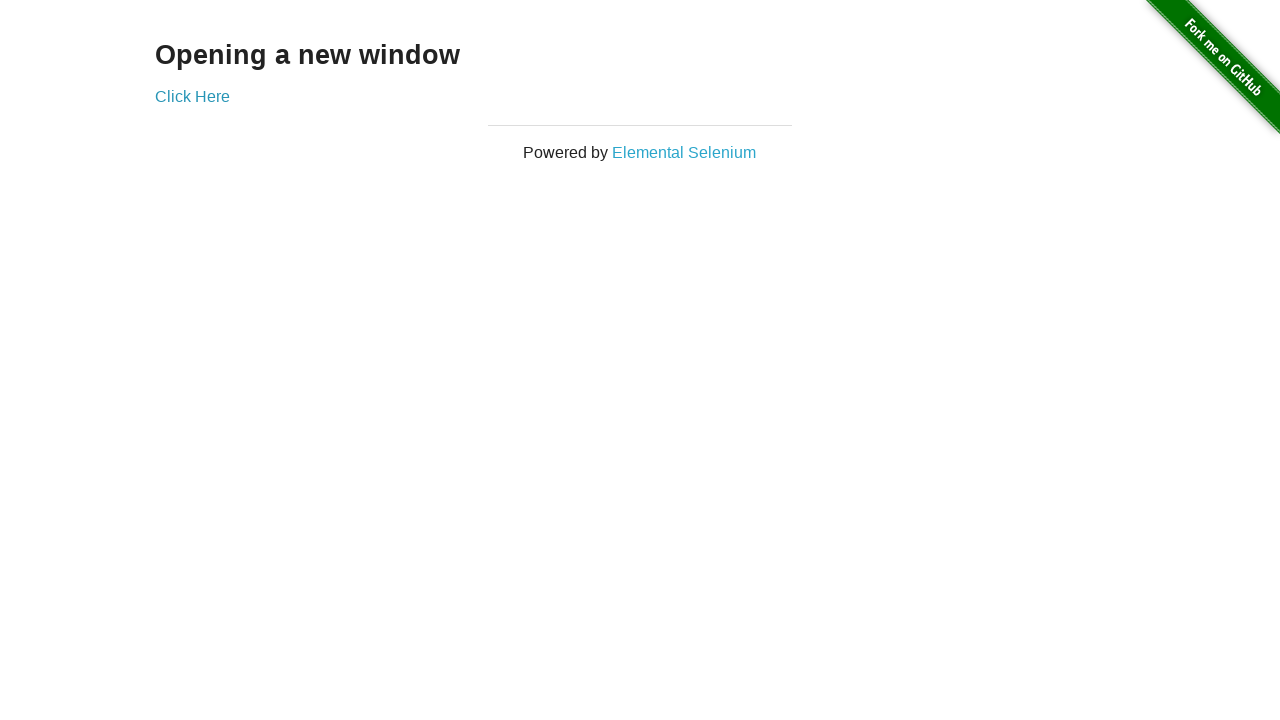

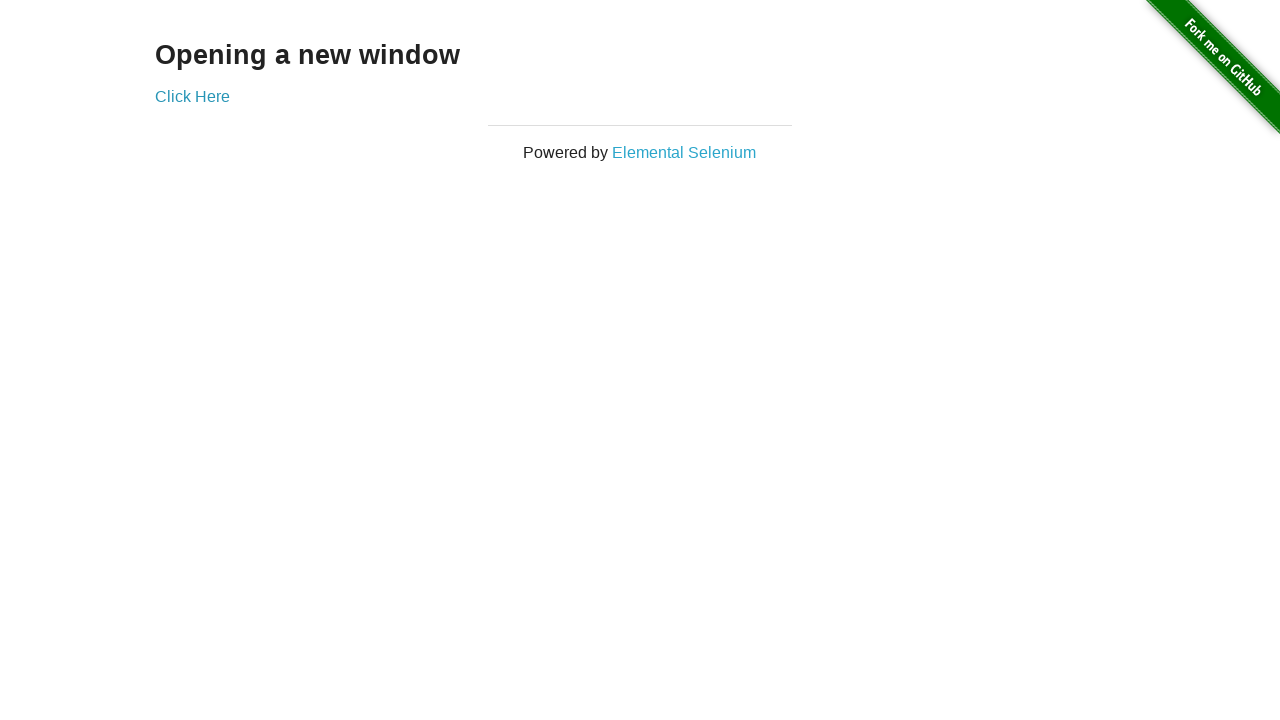